Tests the UI Testing Playground click functionality by navigating to the Click page, verifying a button's initial background color, clicking it, and verifying the color changes after the click.

Starting URL: http://www.uitestingplayground.com/

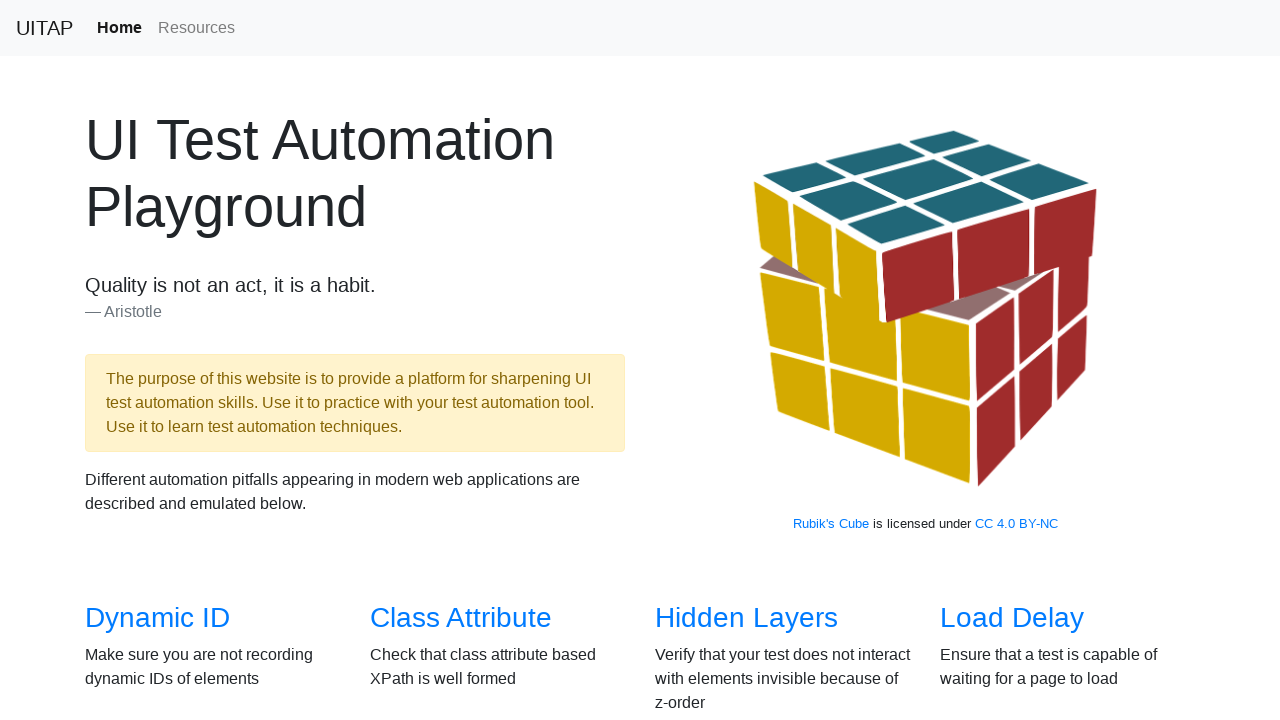

Scrolled down 300px to see more content
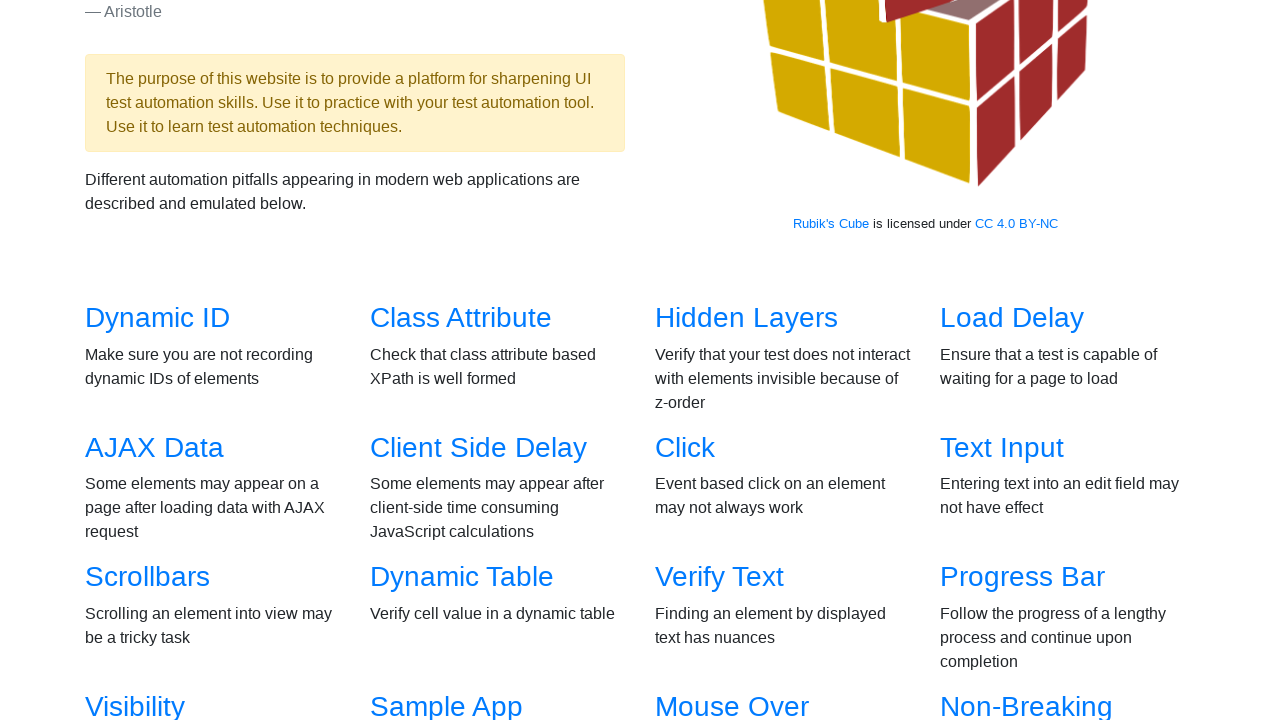

Clicked the 'Click' link to navigate to click test page at (685, 447) on xpath=//a[text()='Click']
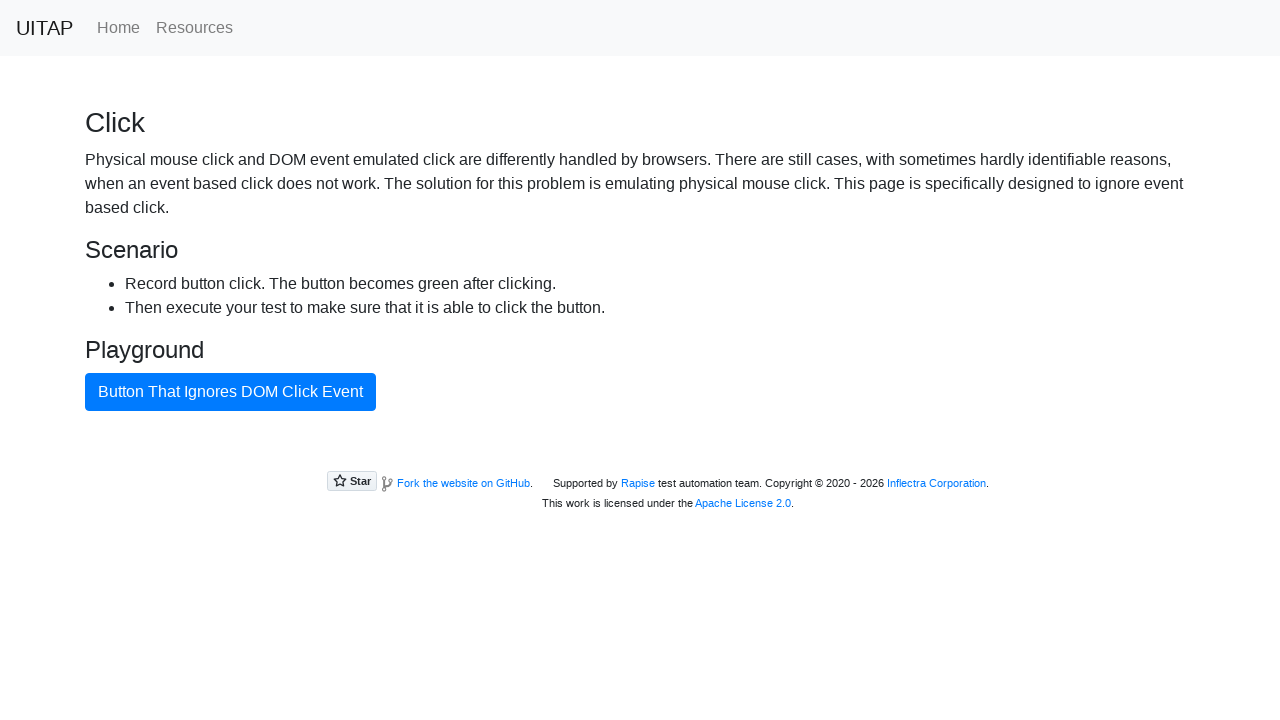

Button #badButton became visible
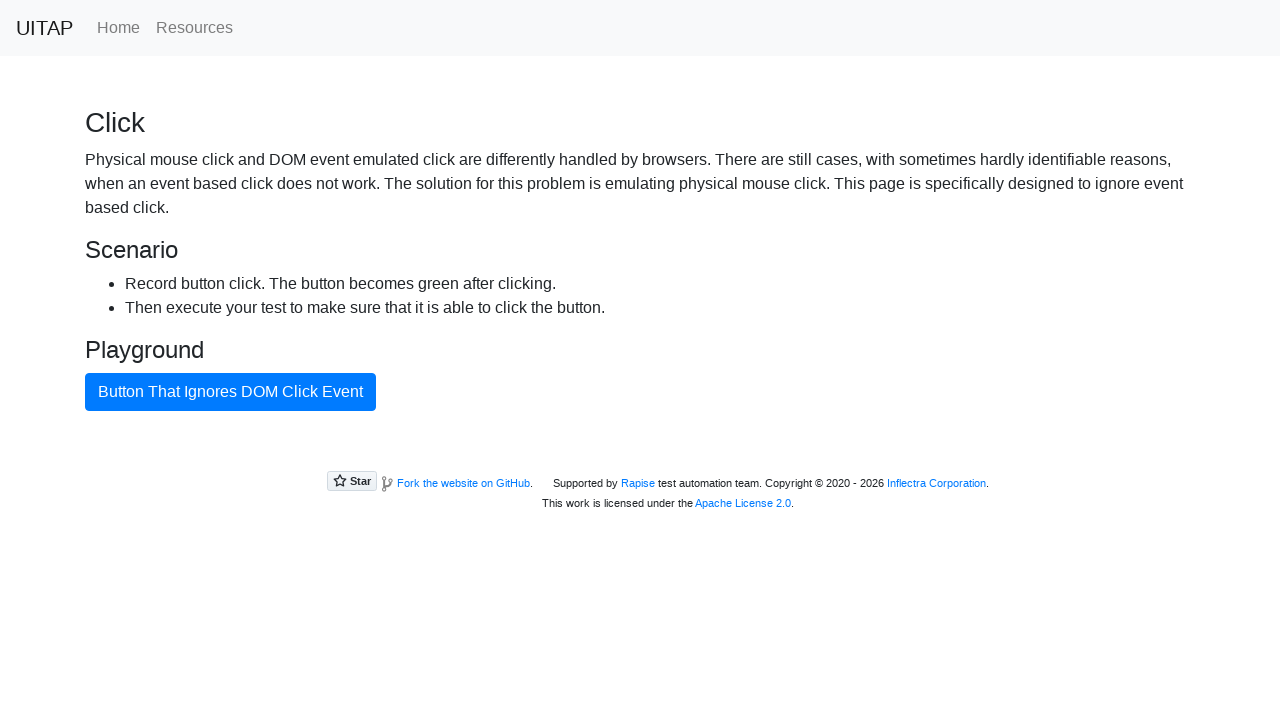

Retrieved initial button background color: rgb(0, 123, 255)
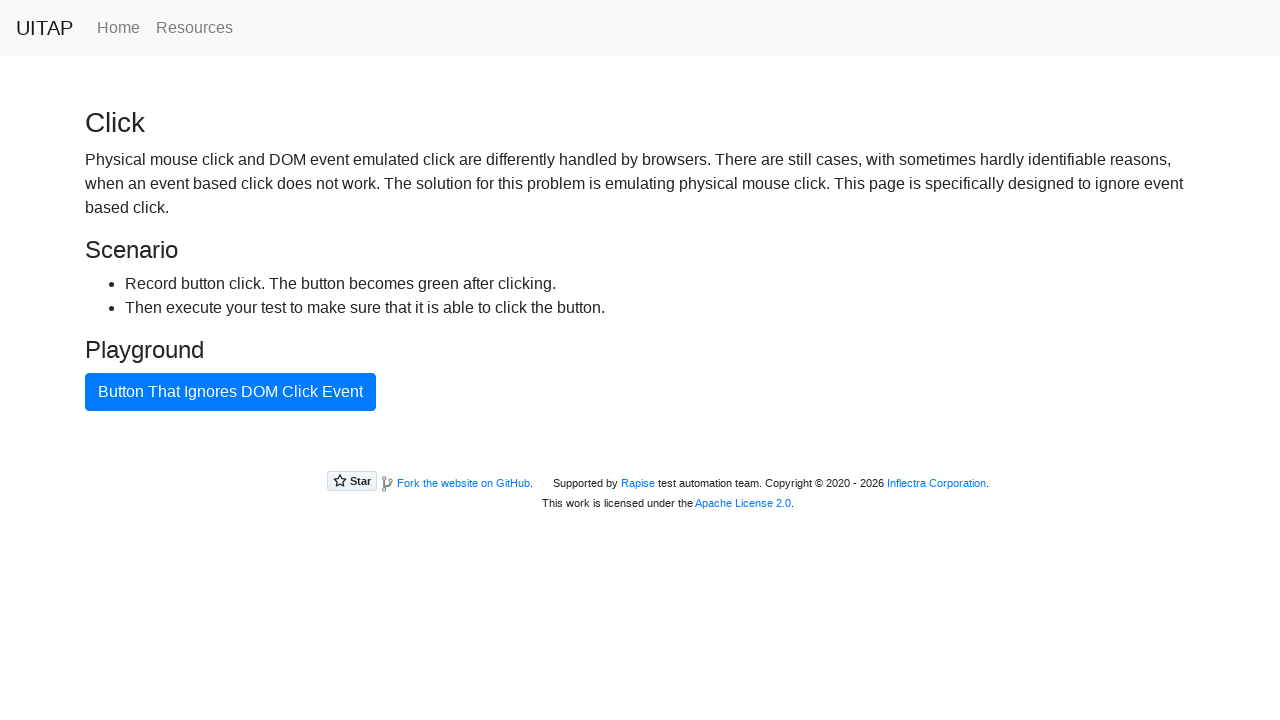

Clicked the button at (230, 392) on #badButton
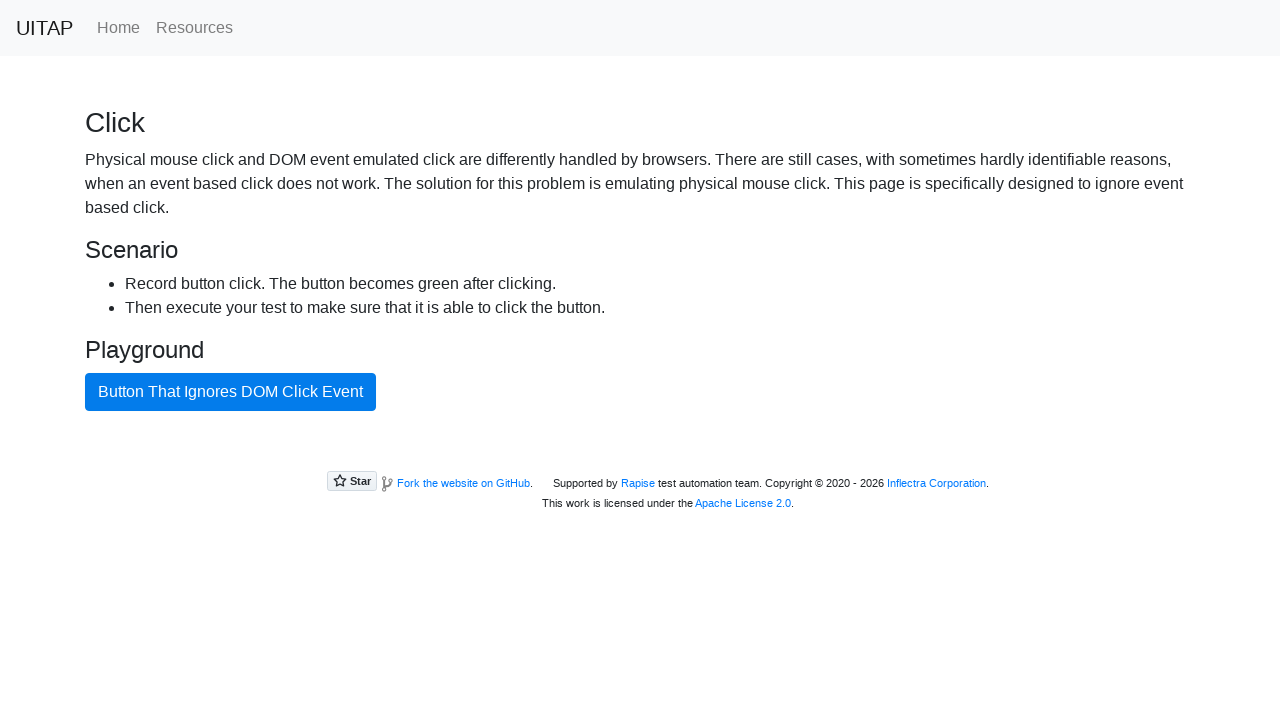

Waited 500ms for button color change
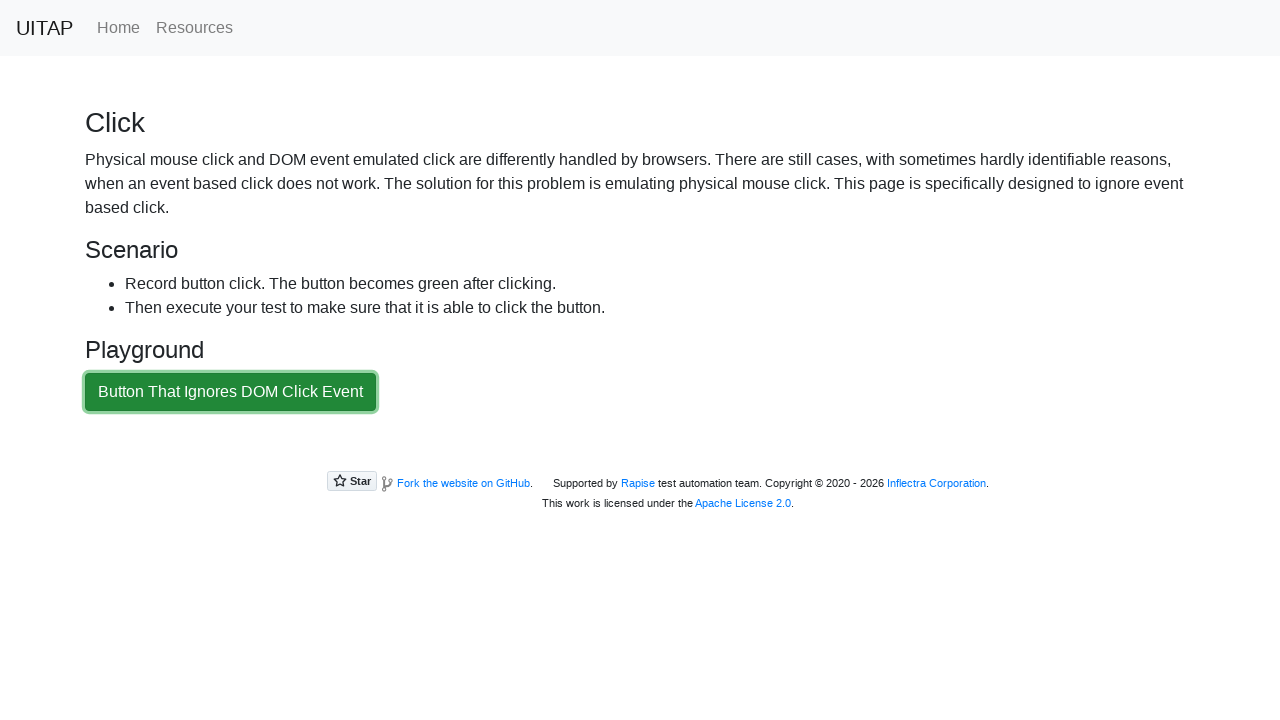

Retrieved new button background color after click: rgb(33, 136, 56)
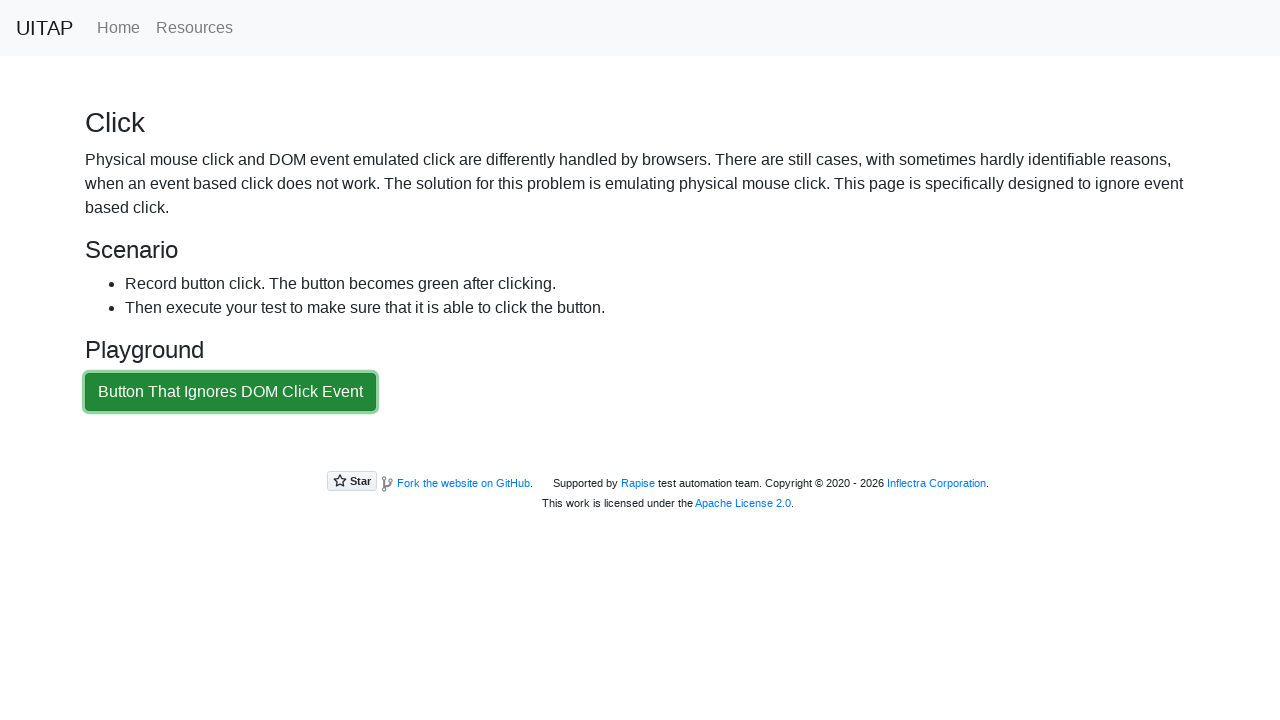

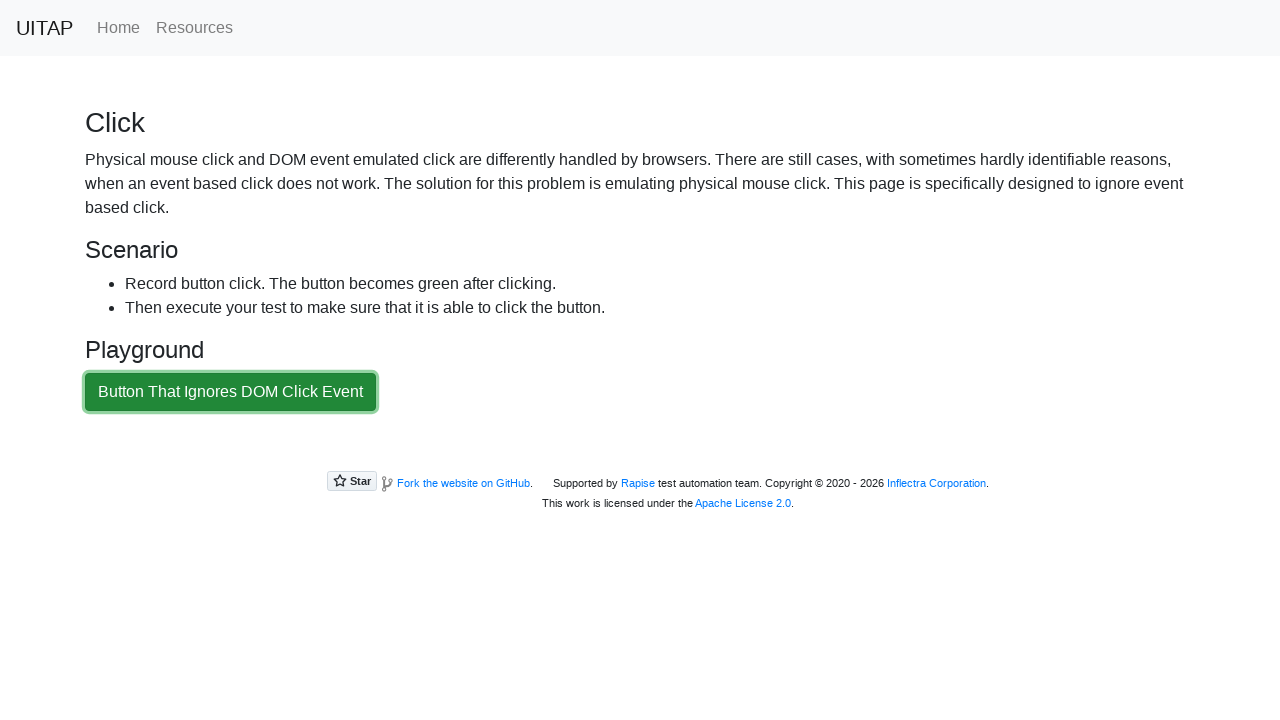